Tests the 12306 railway ticket search functionality by filling in departure station, arrival station, and travel date, then clicking the search button to query available tickets.

Starting URL: https://kyfw.12306.cn/otn/leftTicket/init

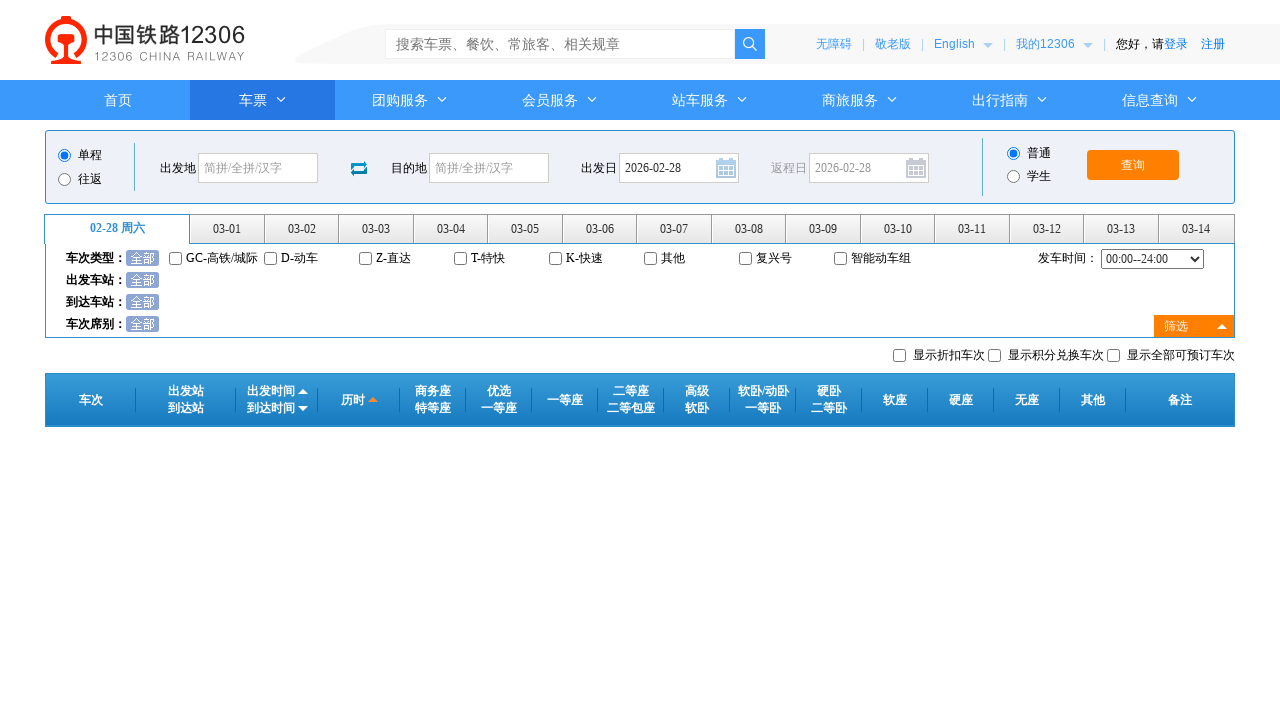

Clicked departure station input field at (258, 168) on #fromStationText
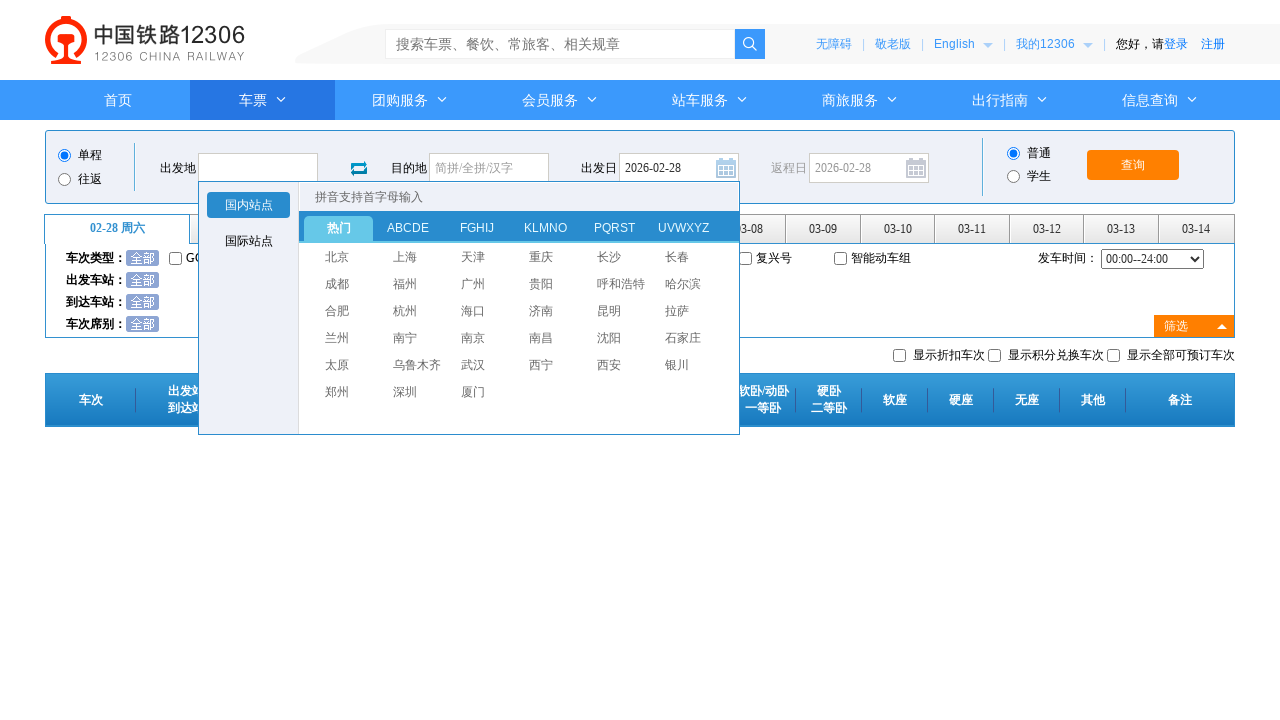

Filled departure station with '北京' (Beijing) on #fromStationText
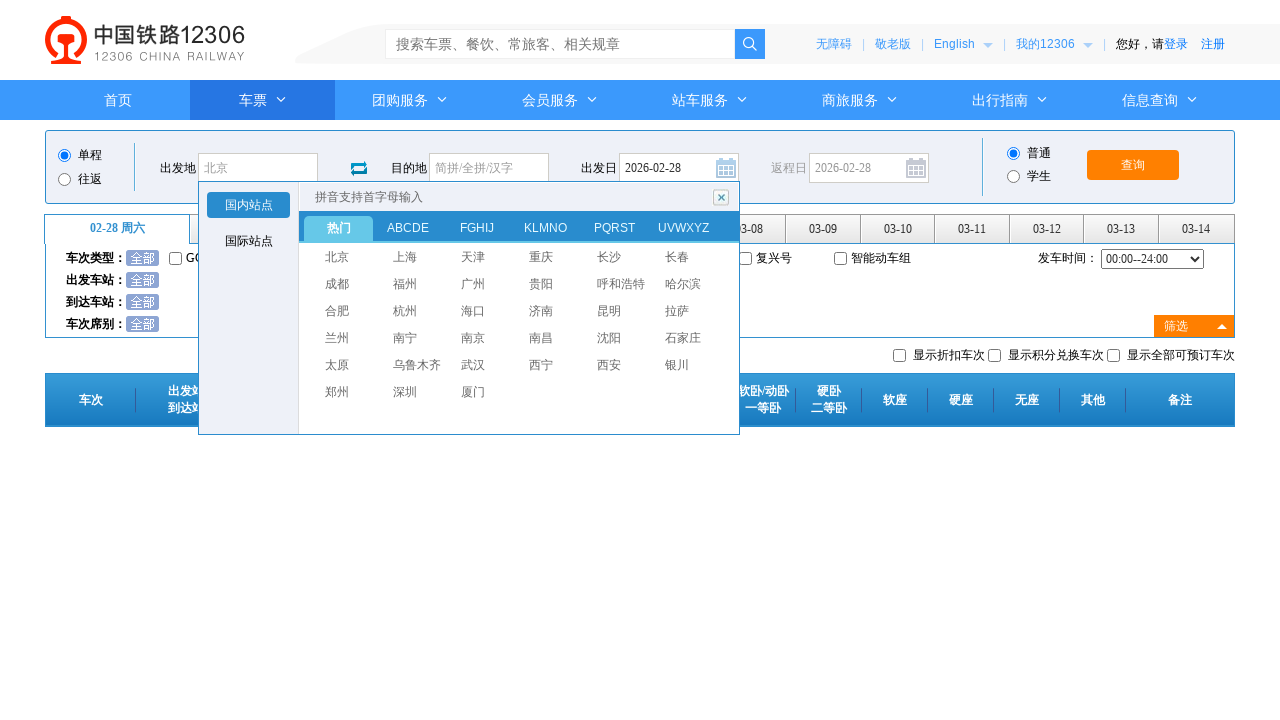

Pressed Enter to confirm departure station selection
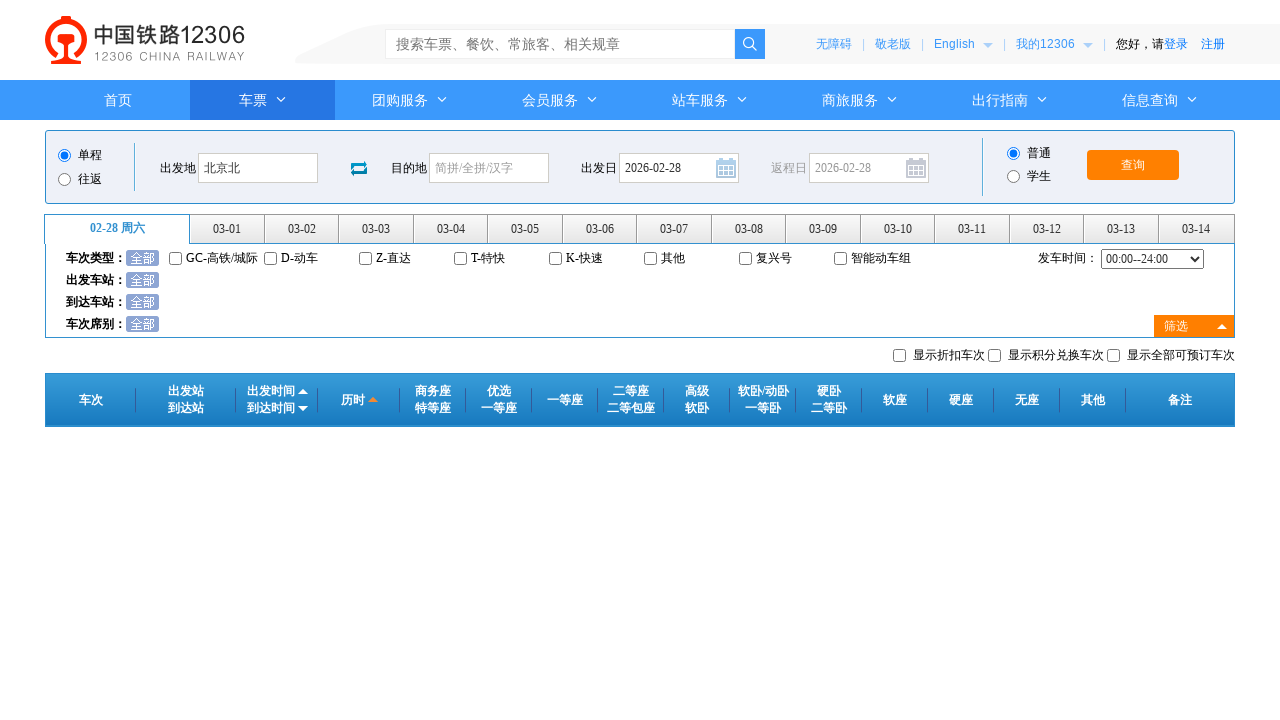

Clicked arrival station input field at (489, 168) on #toStationText
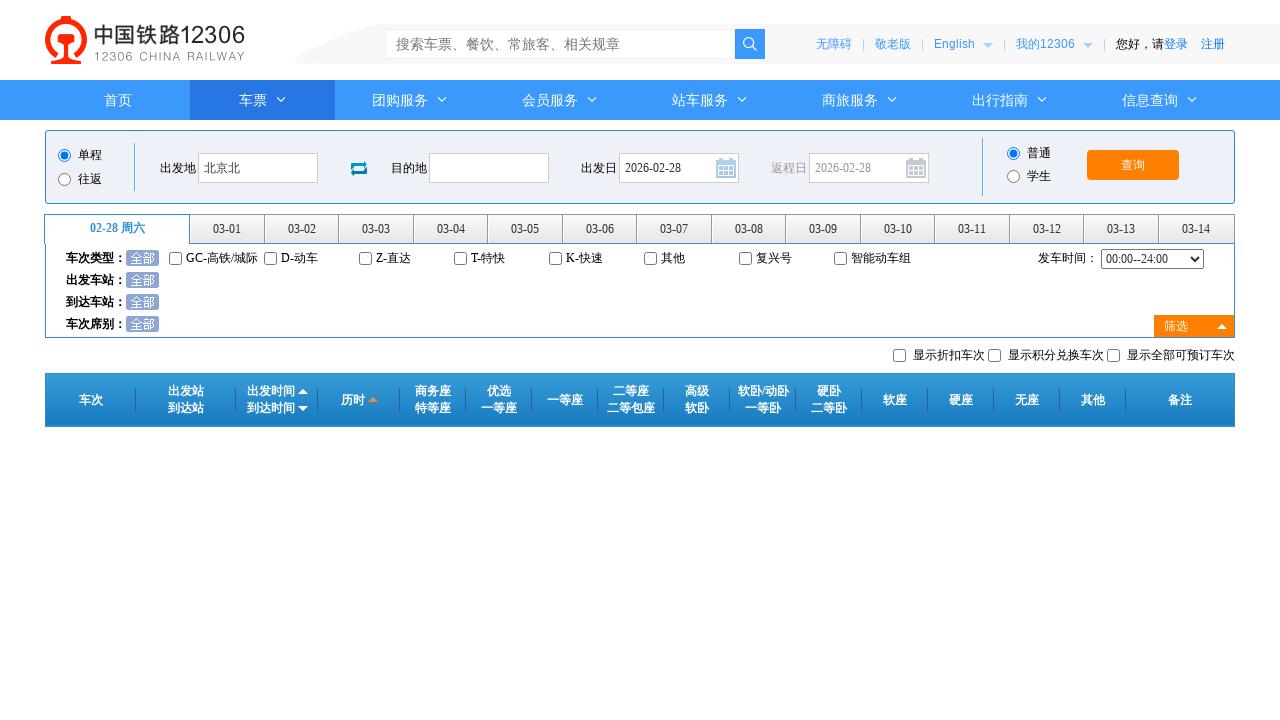

Filled arrival station with '上海' (Shanghai) on #toStationText
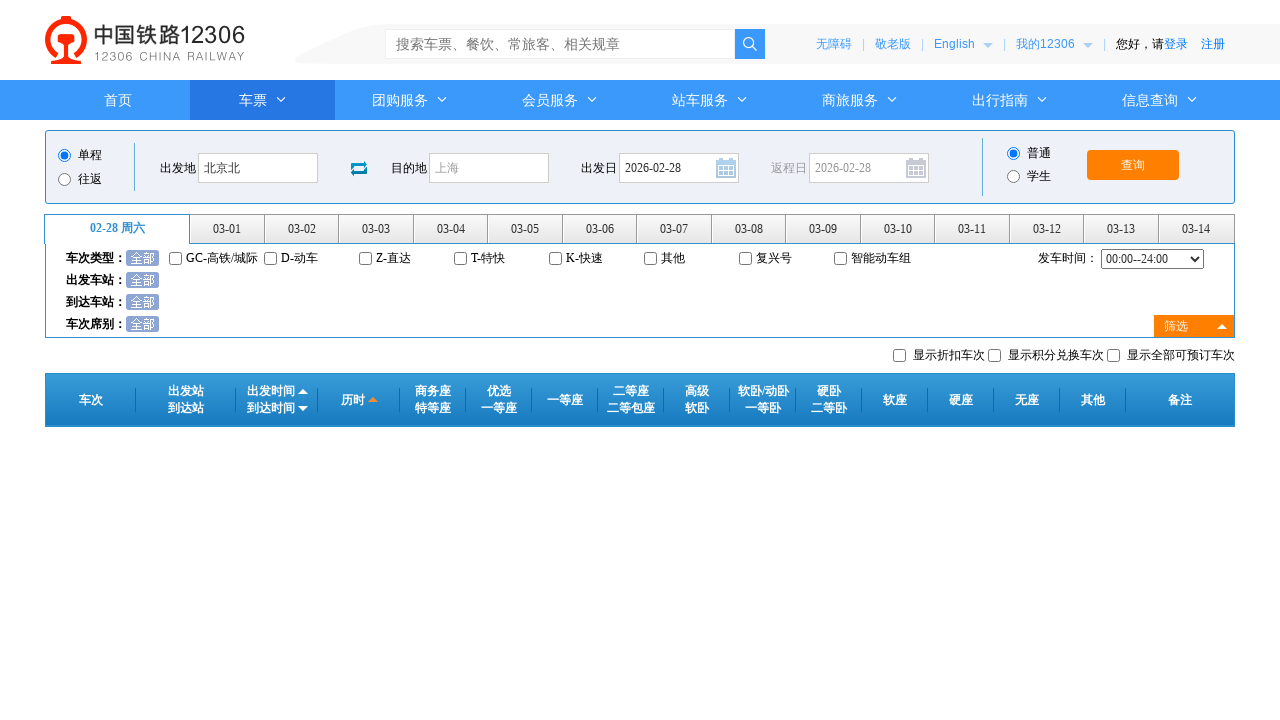

Pressed Enter to confirm arrival station selection
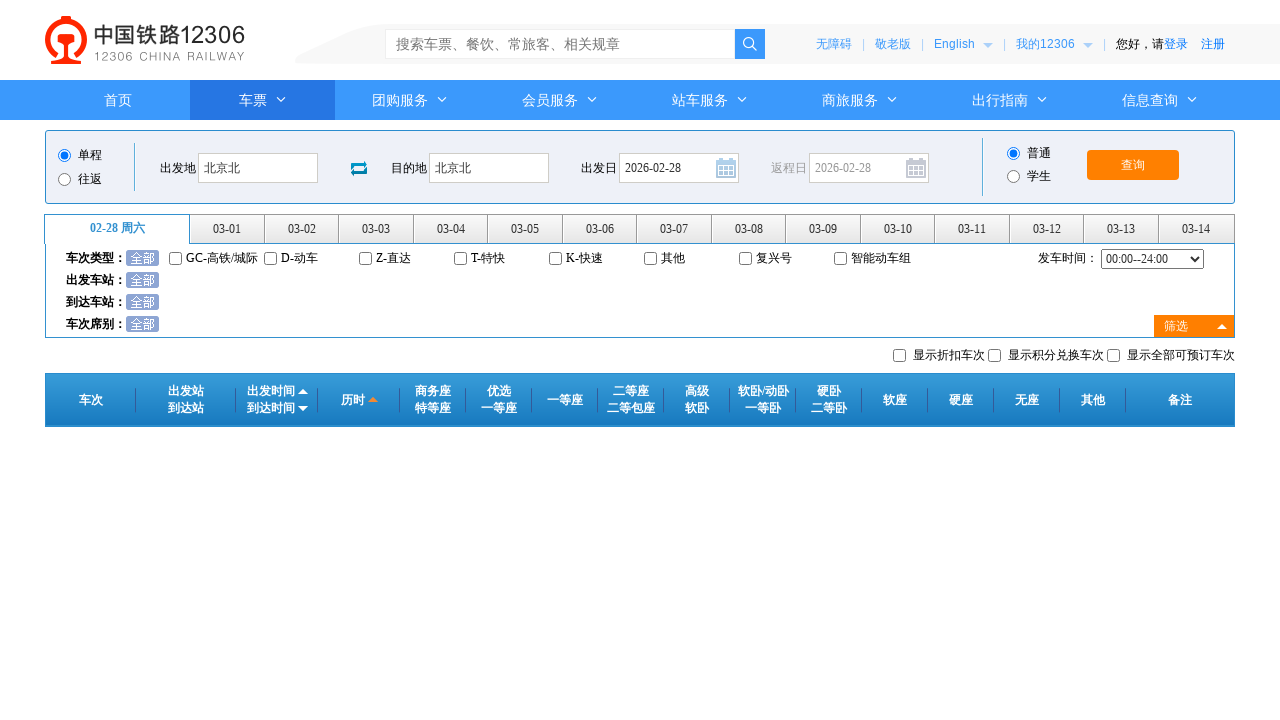

Removed readonly attribute from date field
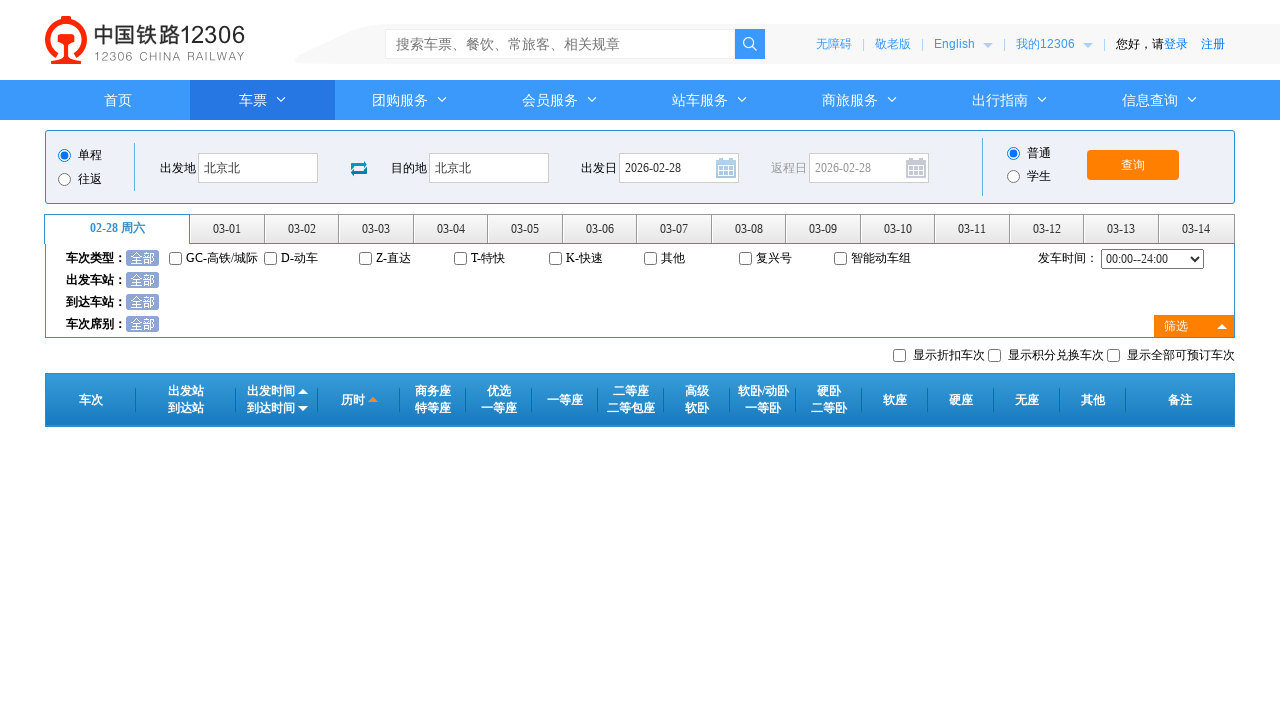

Filled travel date with '2025-03-15' on #train_date
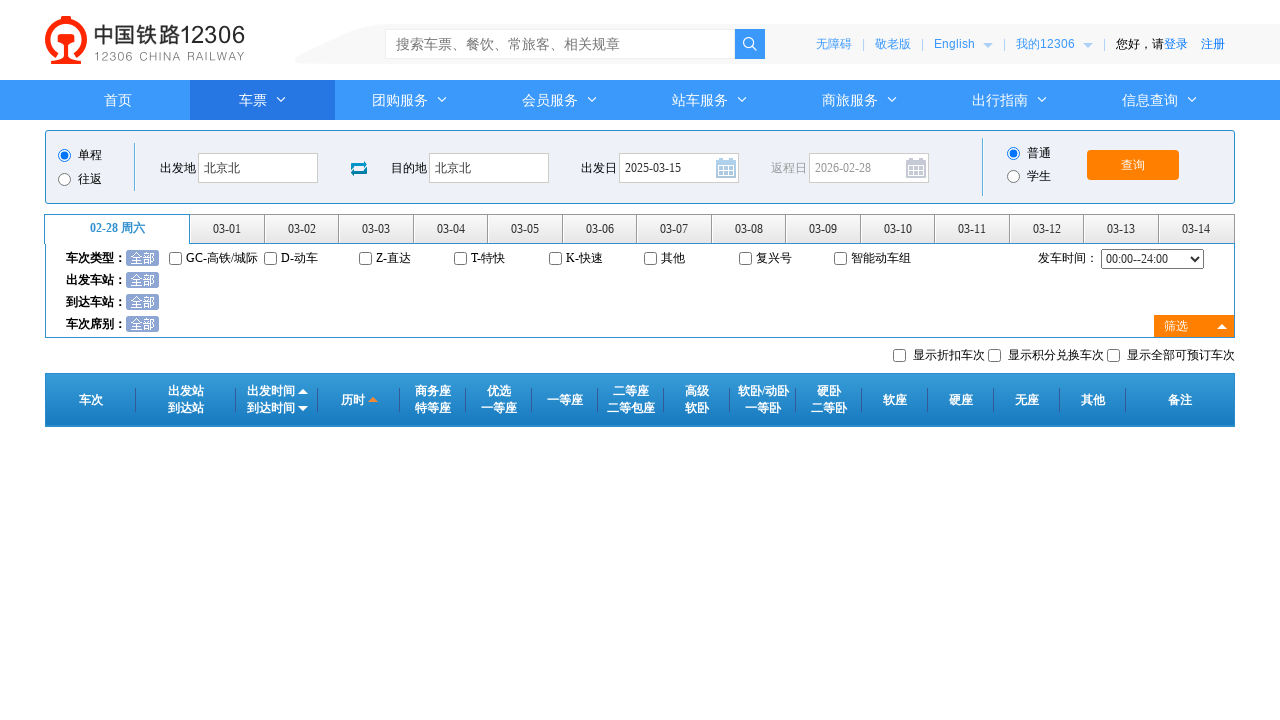

Clicked date field to confirm date selection at (679, 168) on #train_date
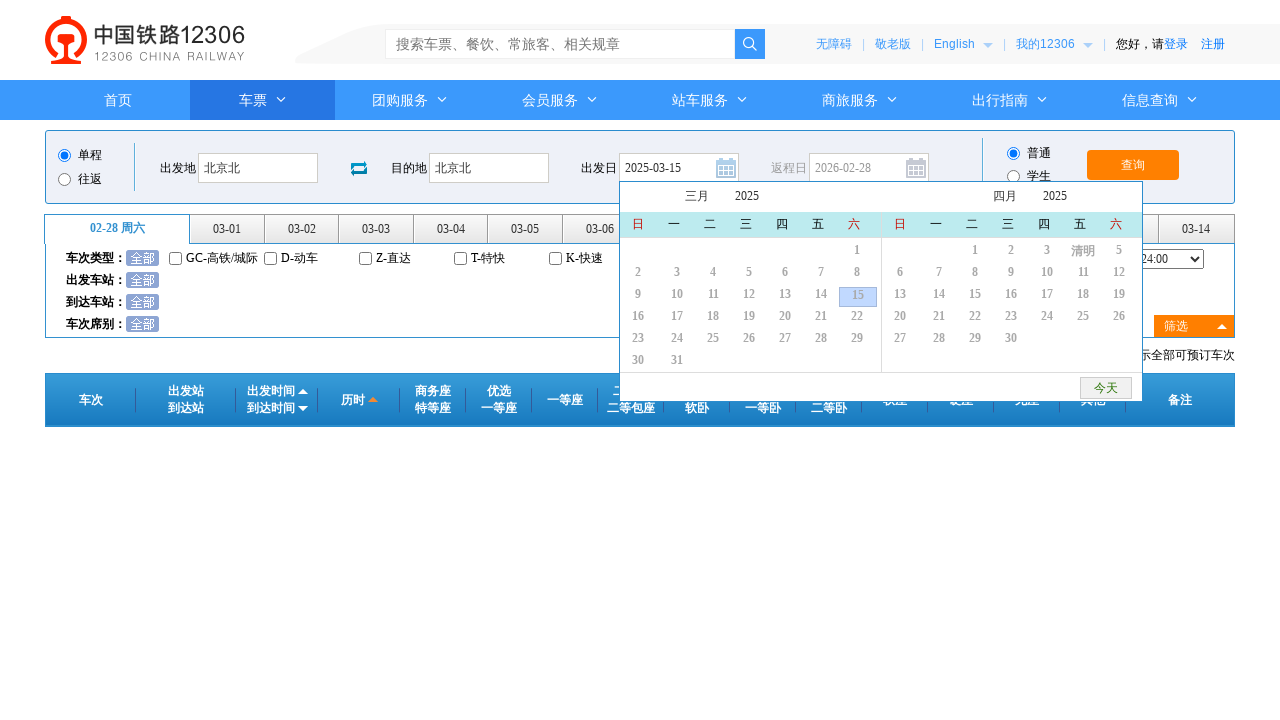

Clicked search button to query available tickets at (1133, 165) on #query_ticket
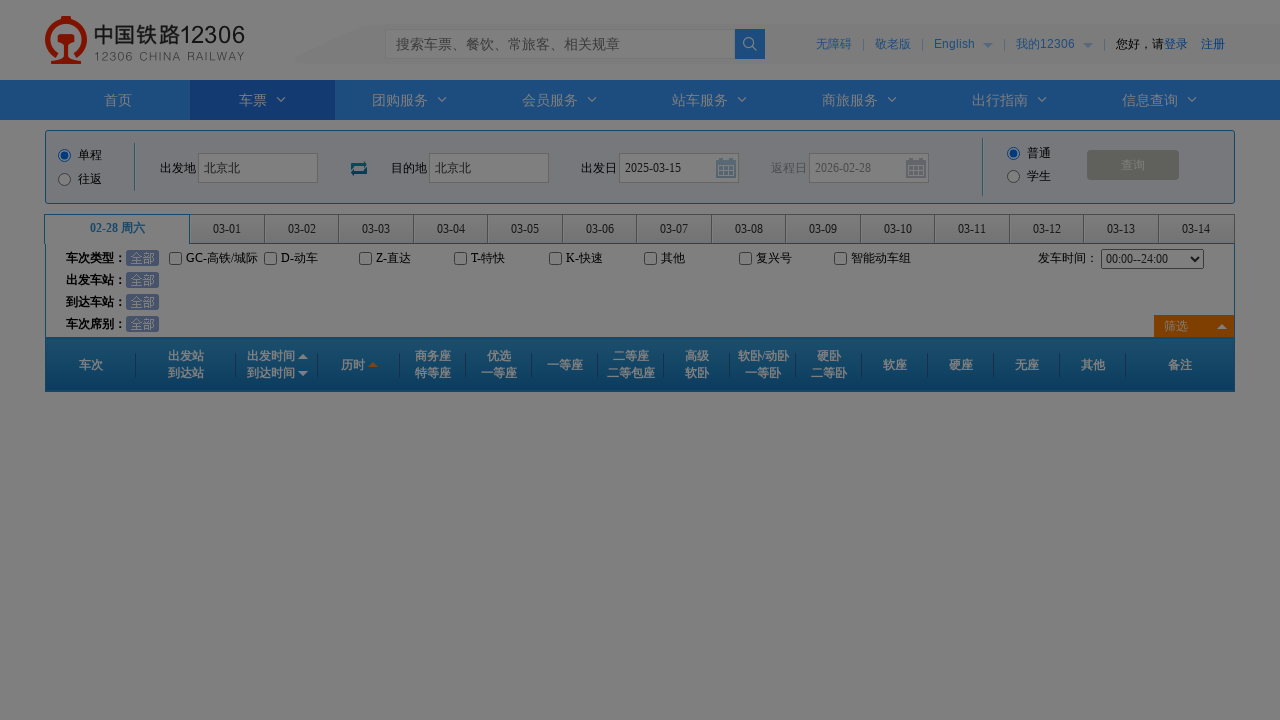

Waited 2 seconds for ticket search results to load
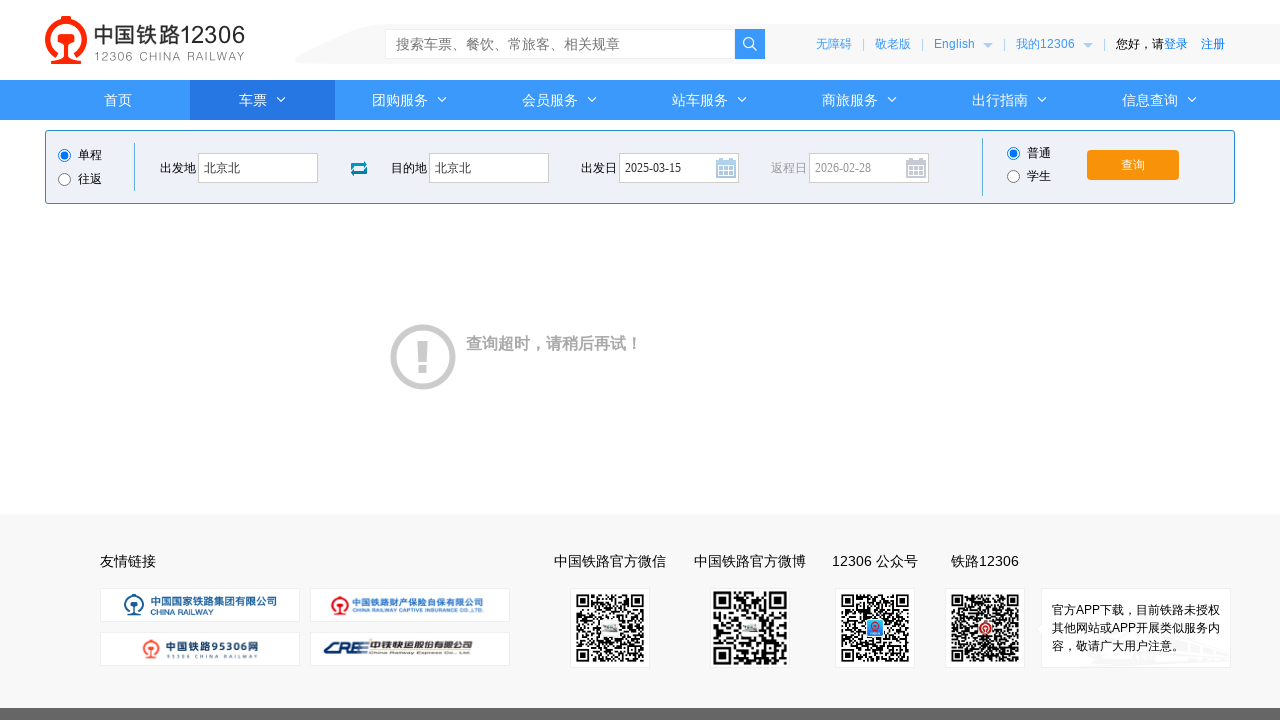

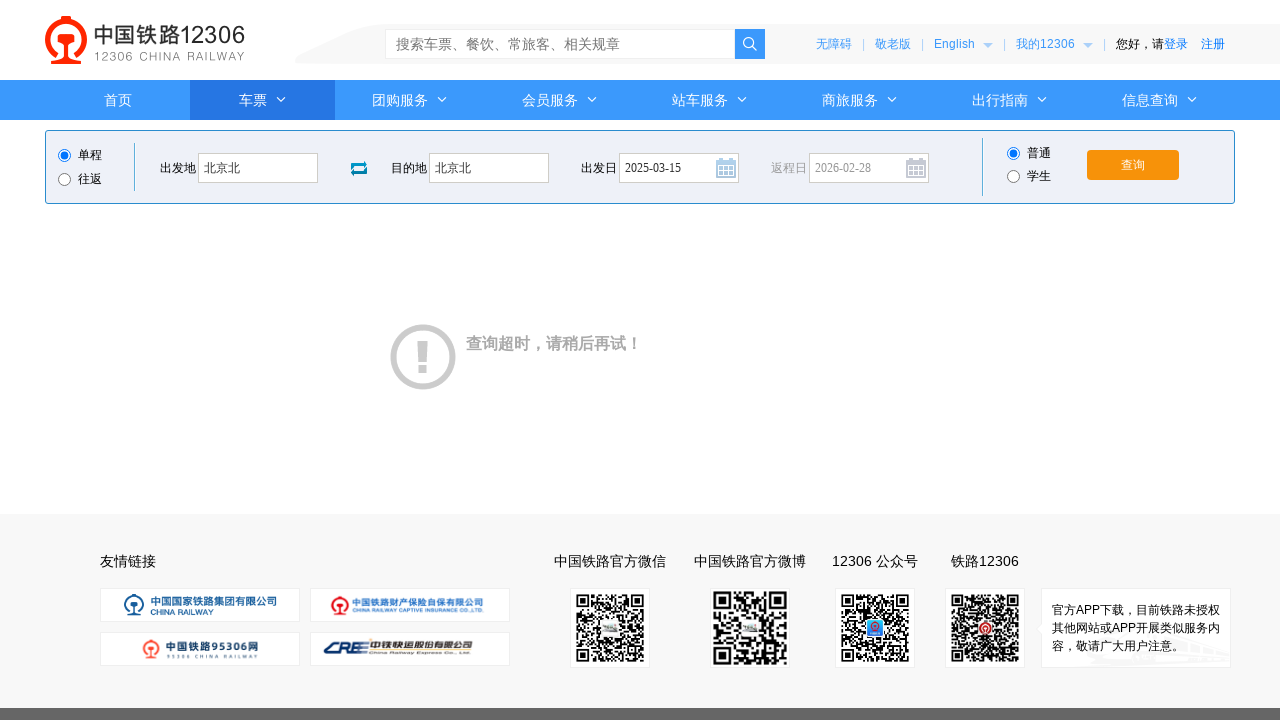